Tests a registration form by filling in first name, last name, and city fields, then submitting the form

Starting URL: http://suninjuly.github.io/registration1.html

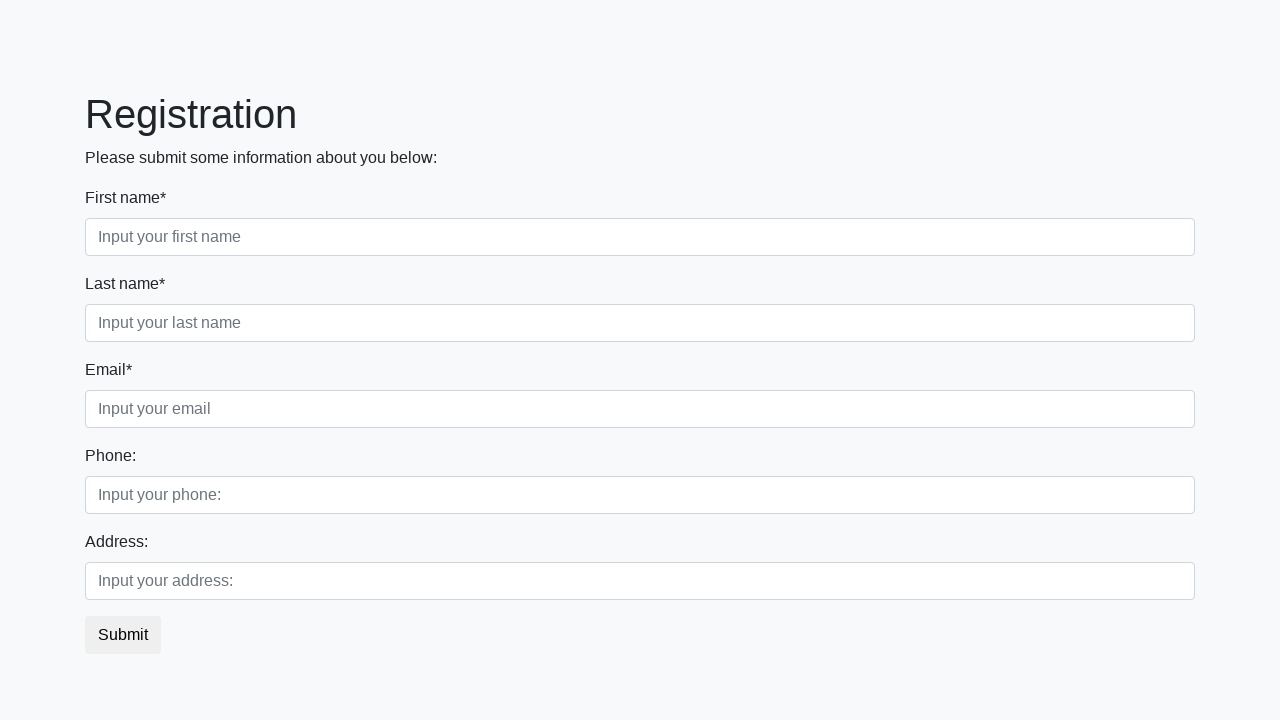

Filled first name field with 'Ivan' on .first
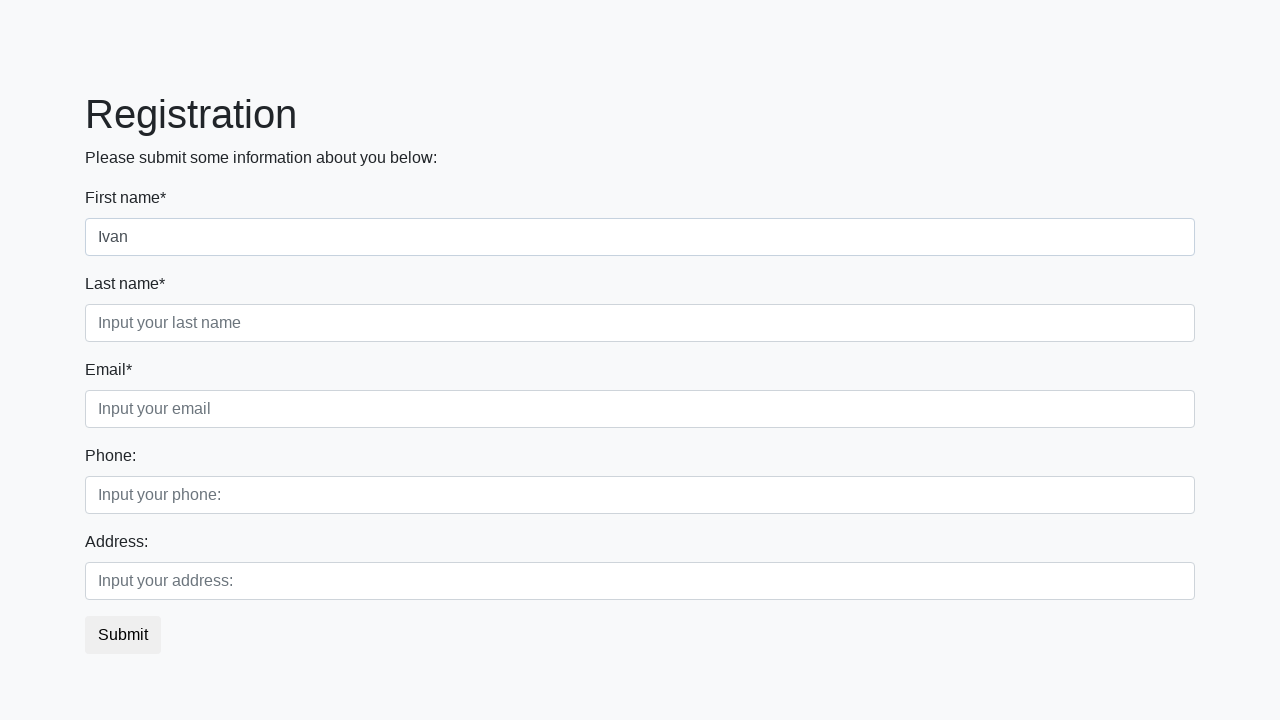

Filled last name field with 'Petrov' on .second
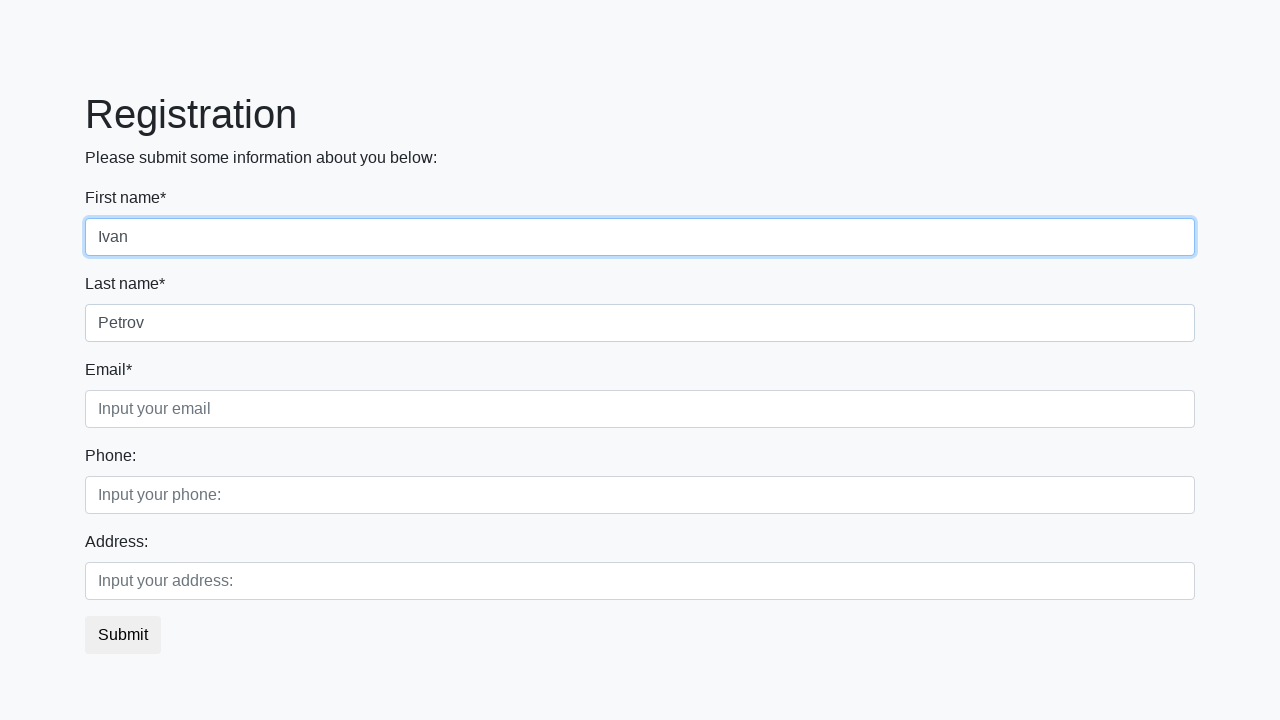

Filled city field with 'Smolensk' on .third
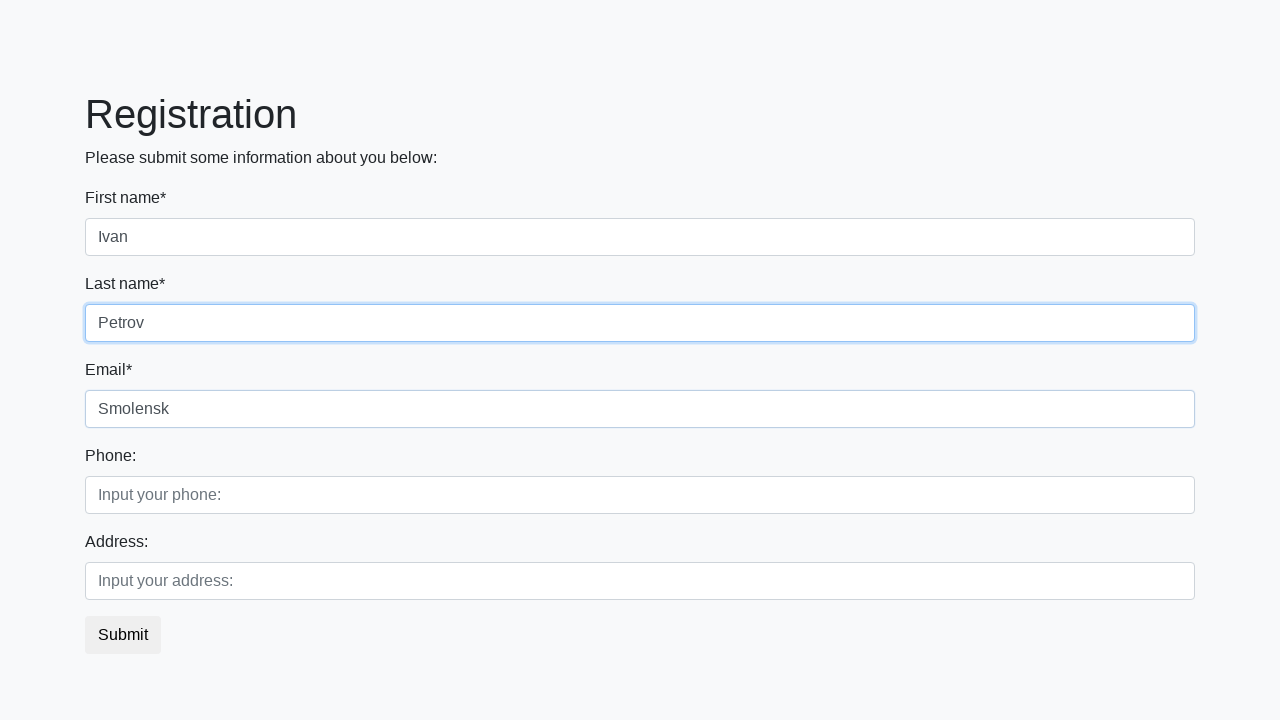

Clicked the submit button to complete registration at (123, 635) on button.btn
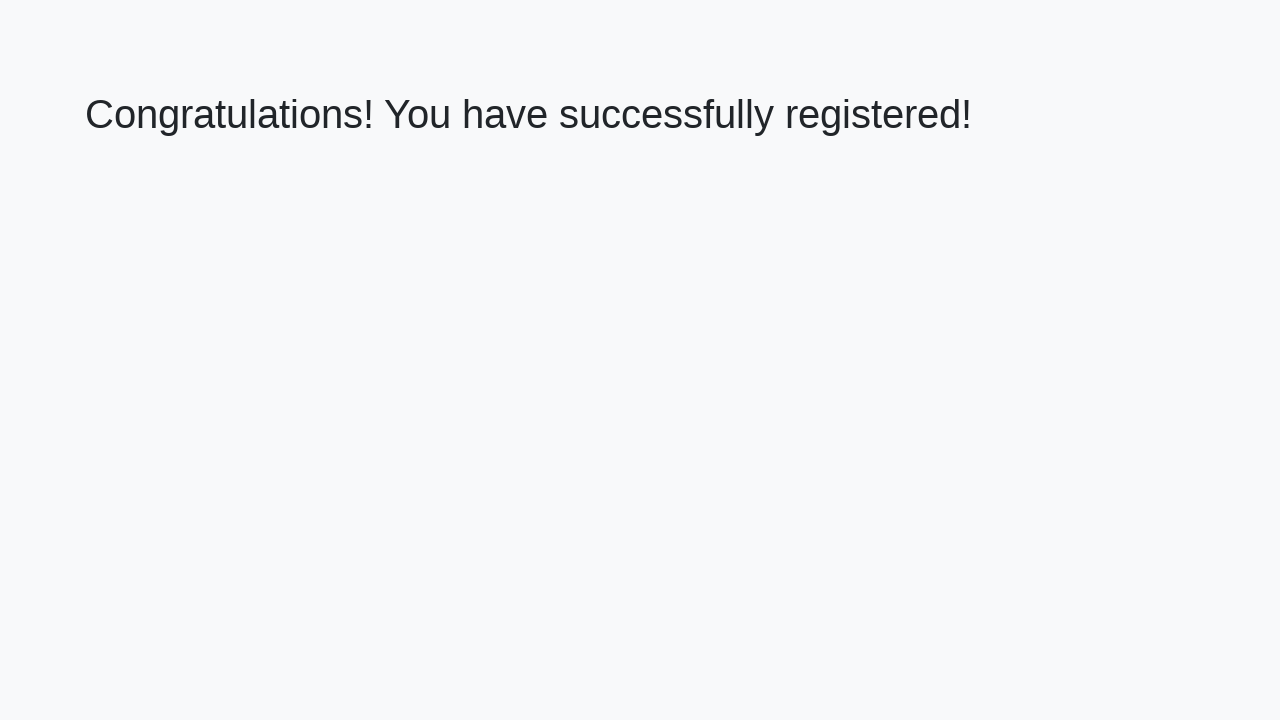

Welcome page loaded successfully
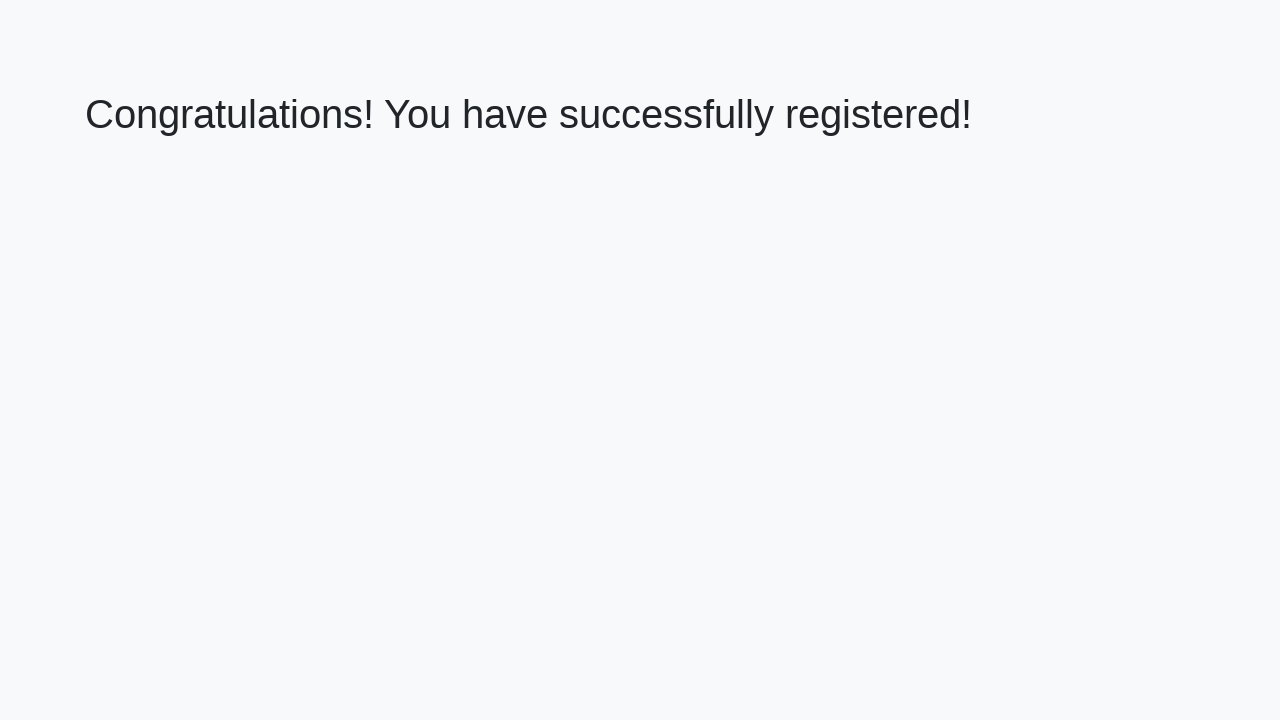

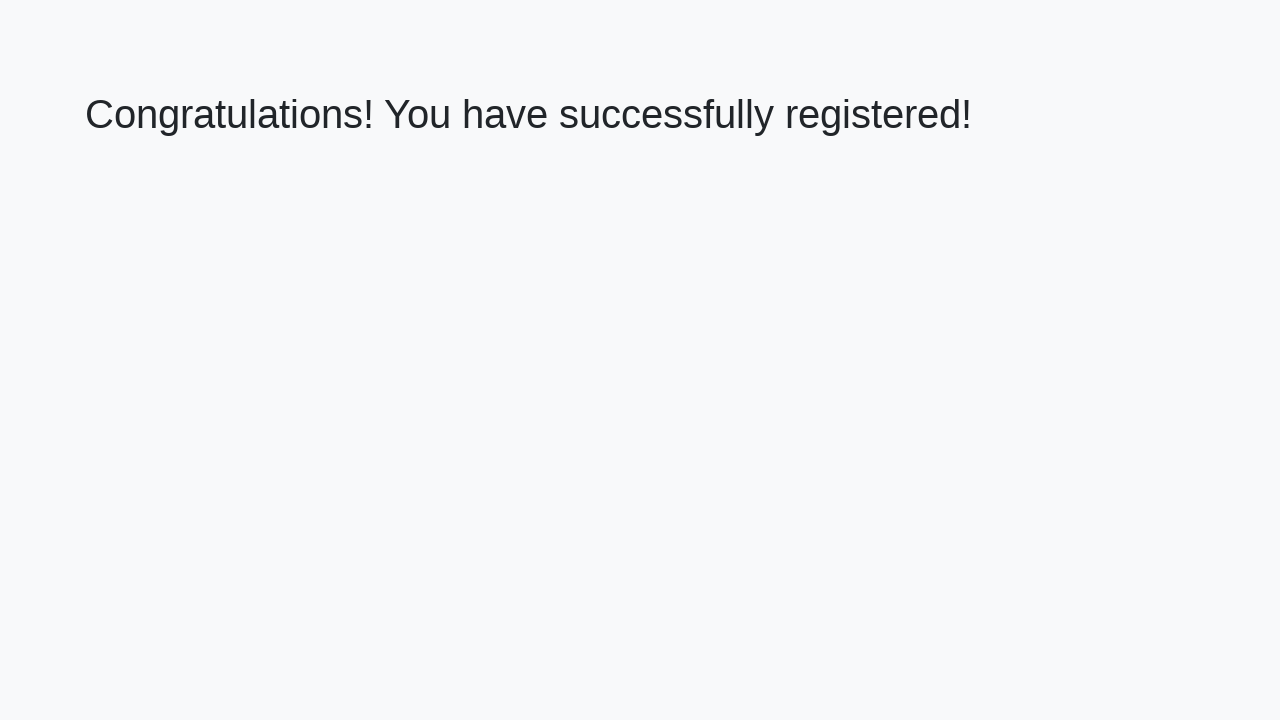